Tests JavaScript confirm alert by clicking button and accepting the alert

Starting URL: https://demoqa.com/alerts

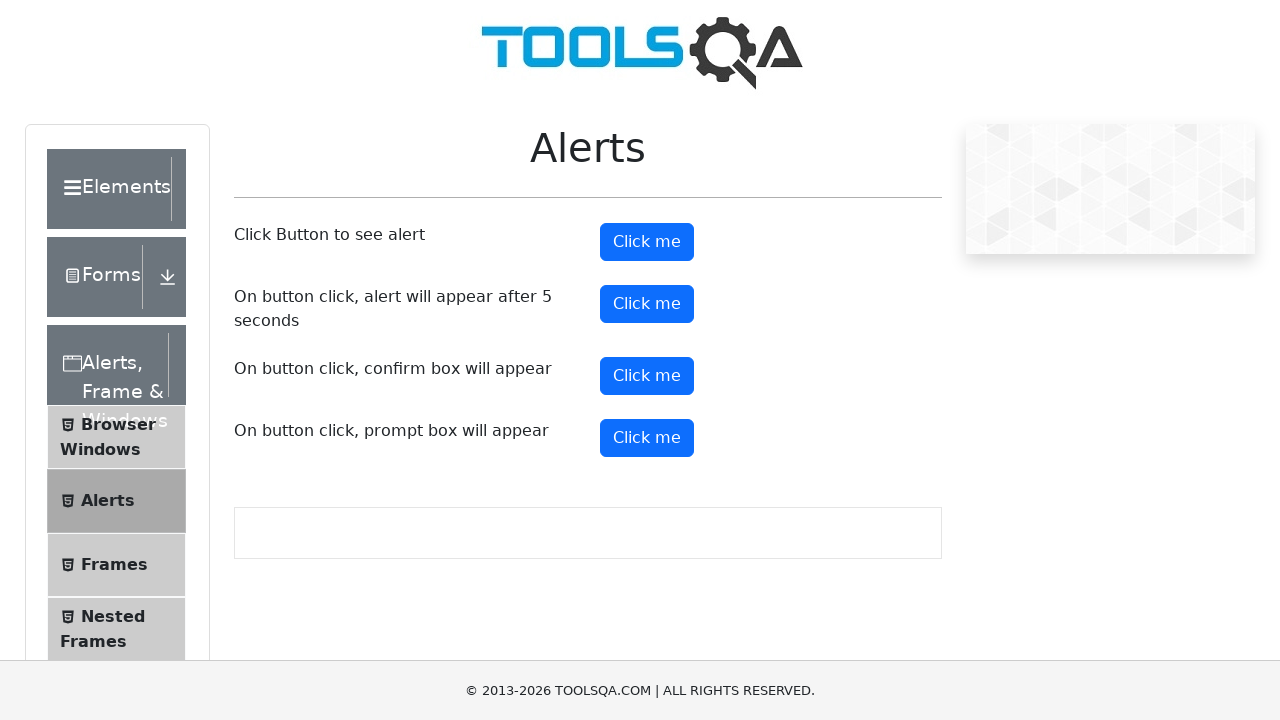

Set up dialog handler to accept confirm alerts
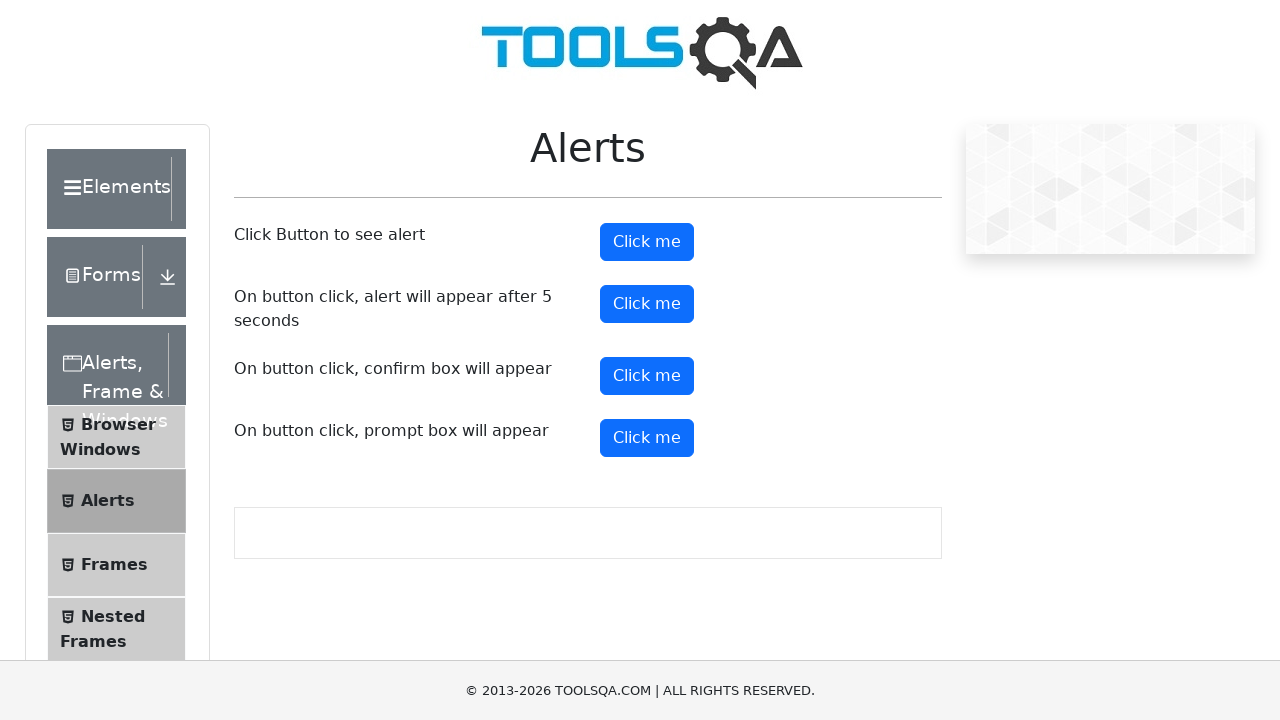

Located confirm button element
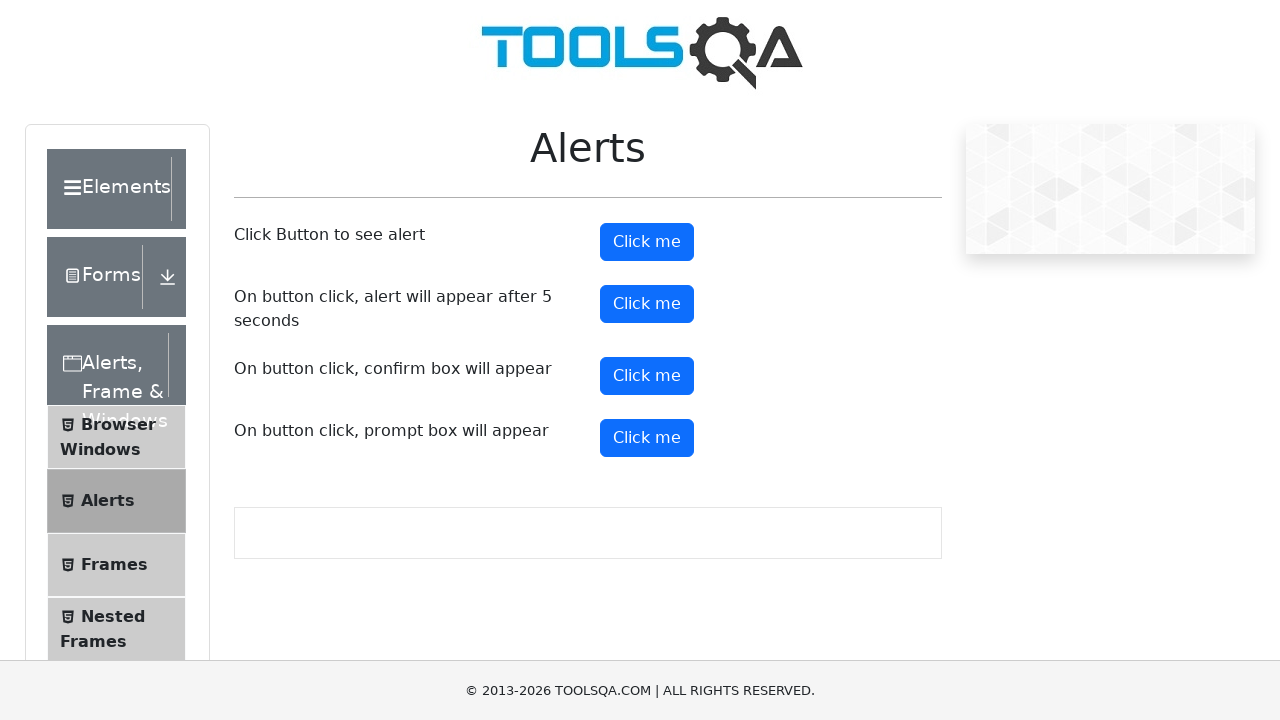

Scrolled confirm button into view
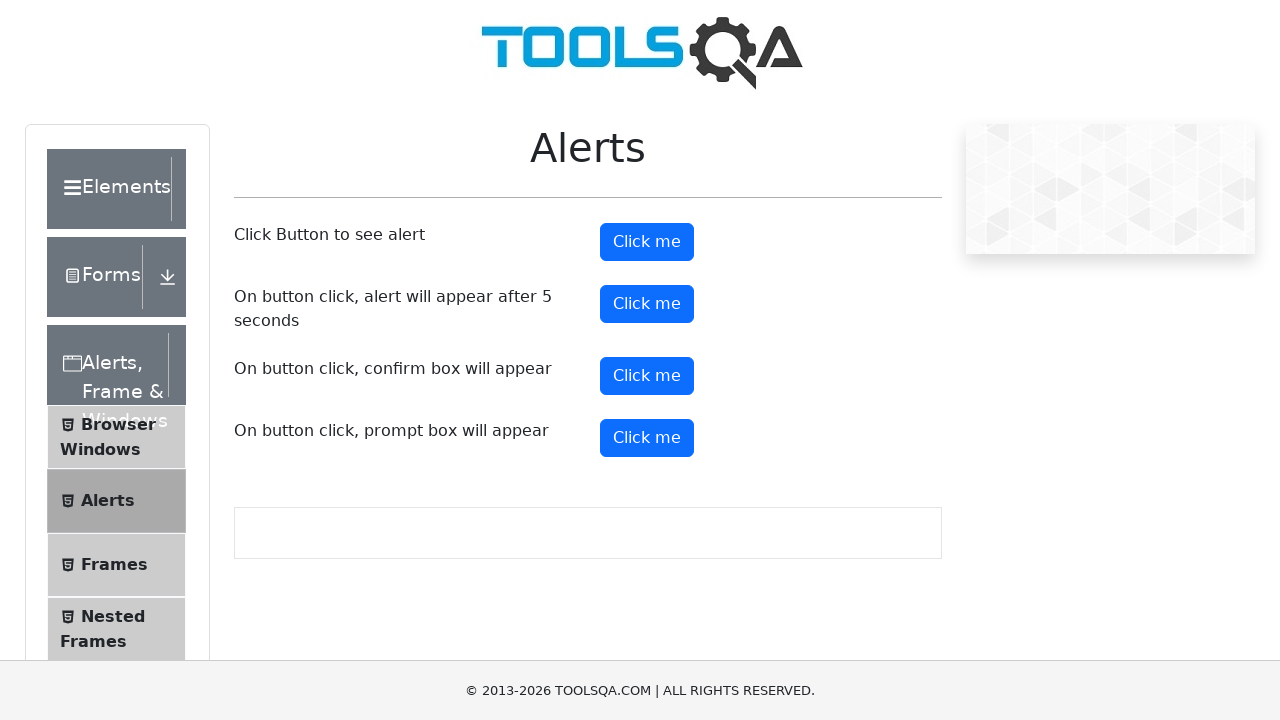

Clicked confirm button to trigger JavaScript alert at (647, 376) on button#confirmButton
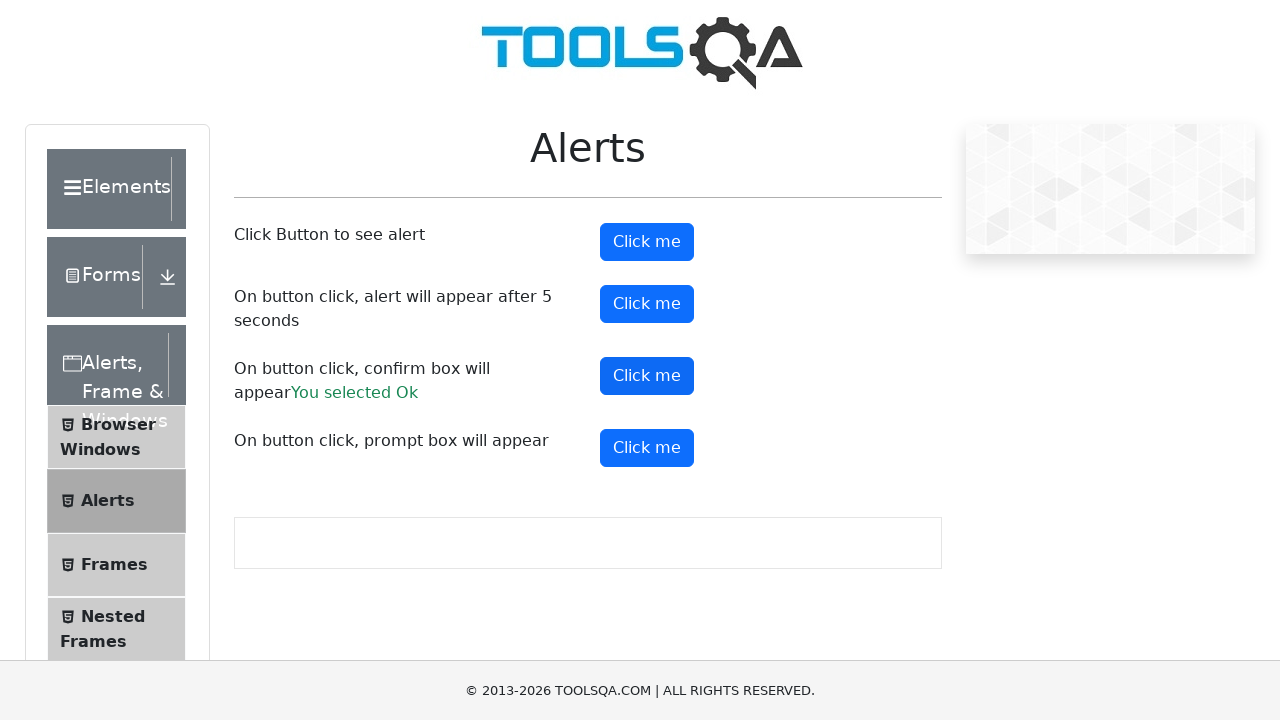

Waited 1 second for alert response to process
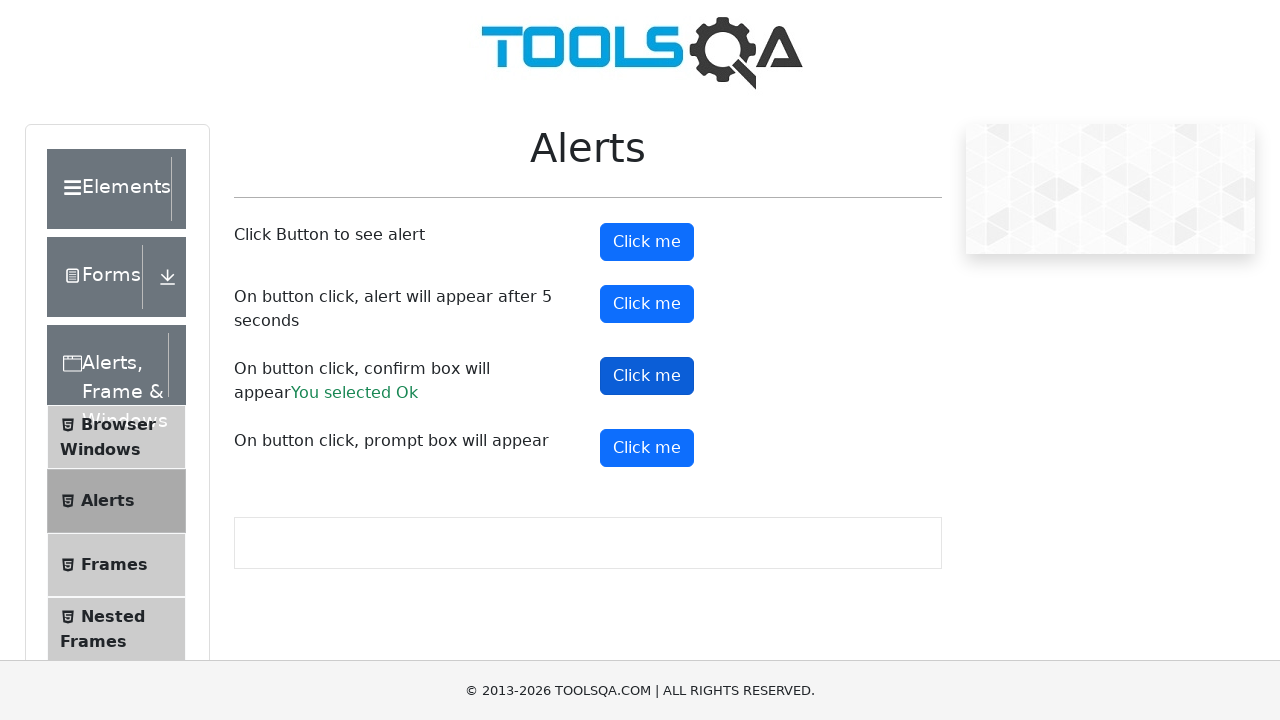

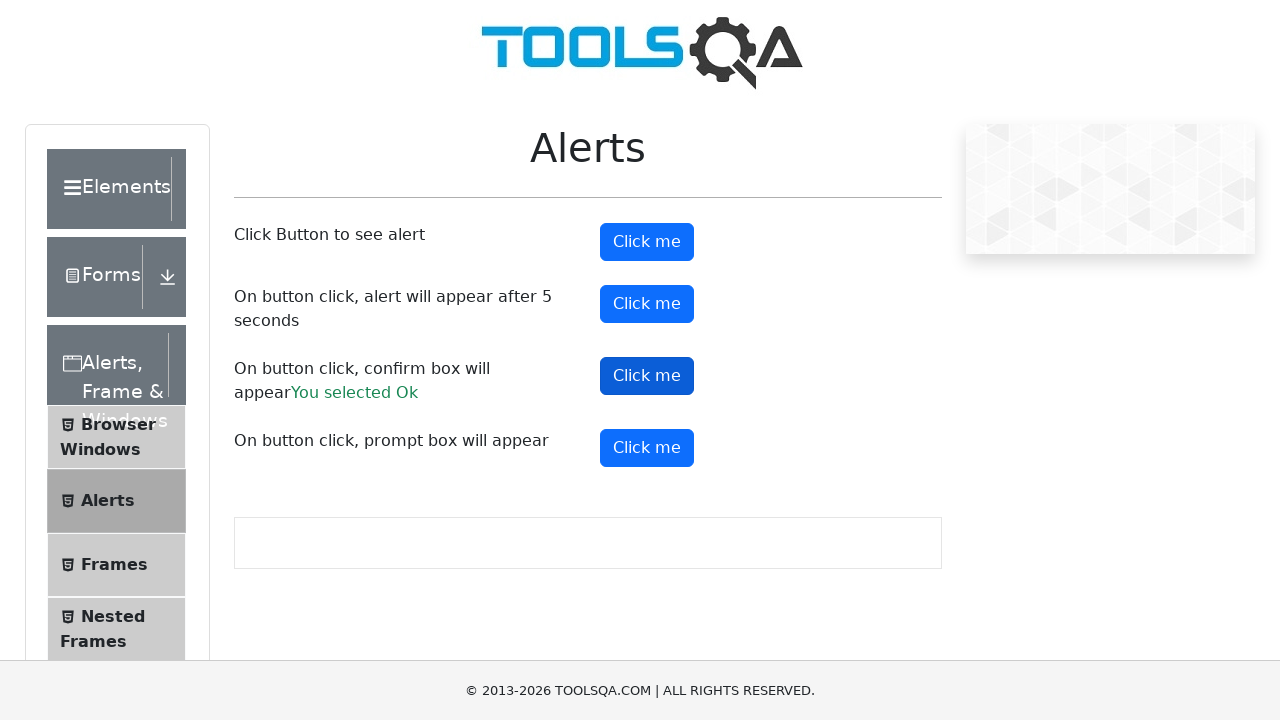